Tests a registration form by filling in first name, last name, and email fields, then submitting and verifying the success message (duplicate of test_link).

Starting URL: http://suninjuly.github.io/registration1.html

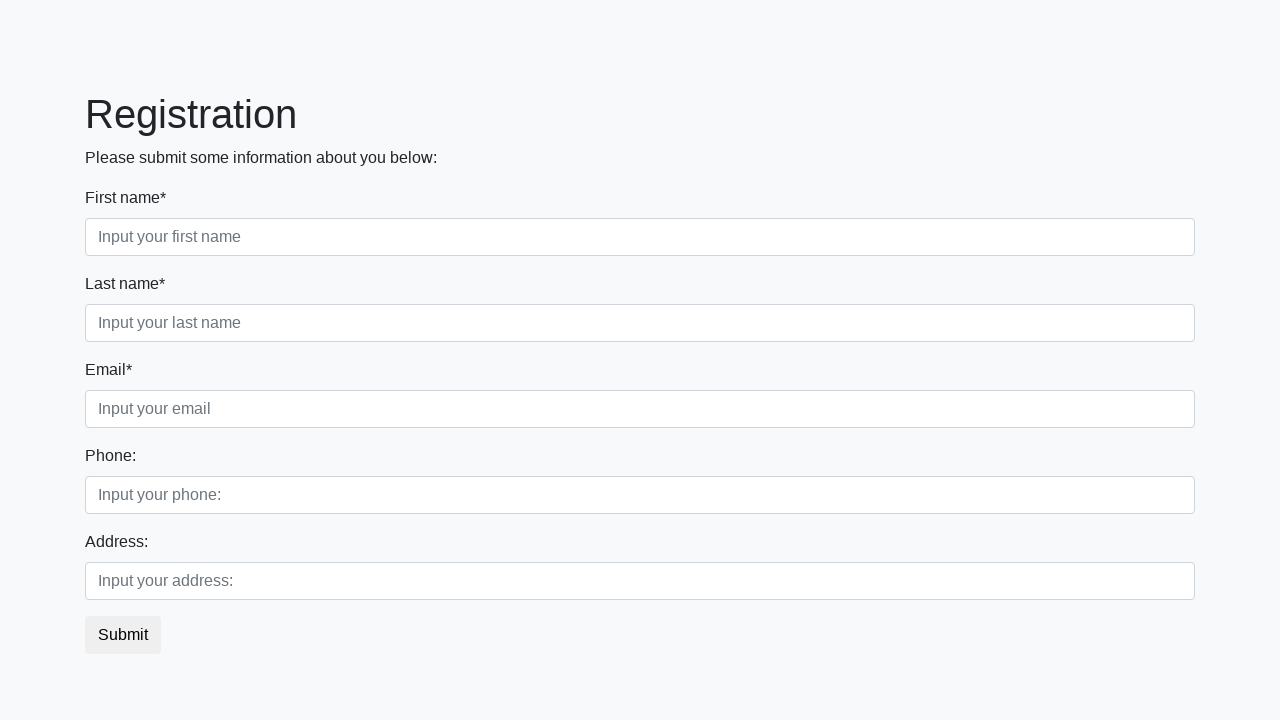

Filled first name field with 'Alexander' on .form-control.first
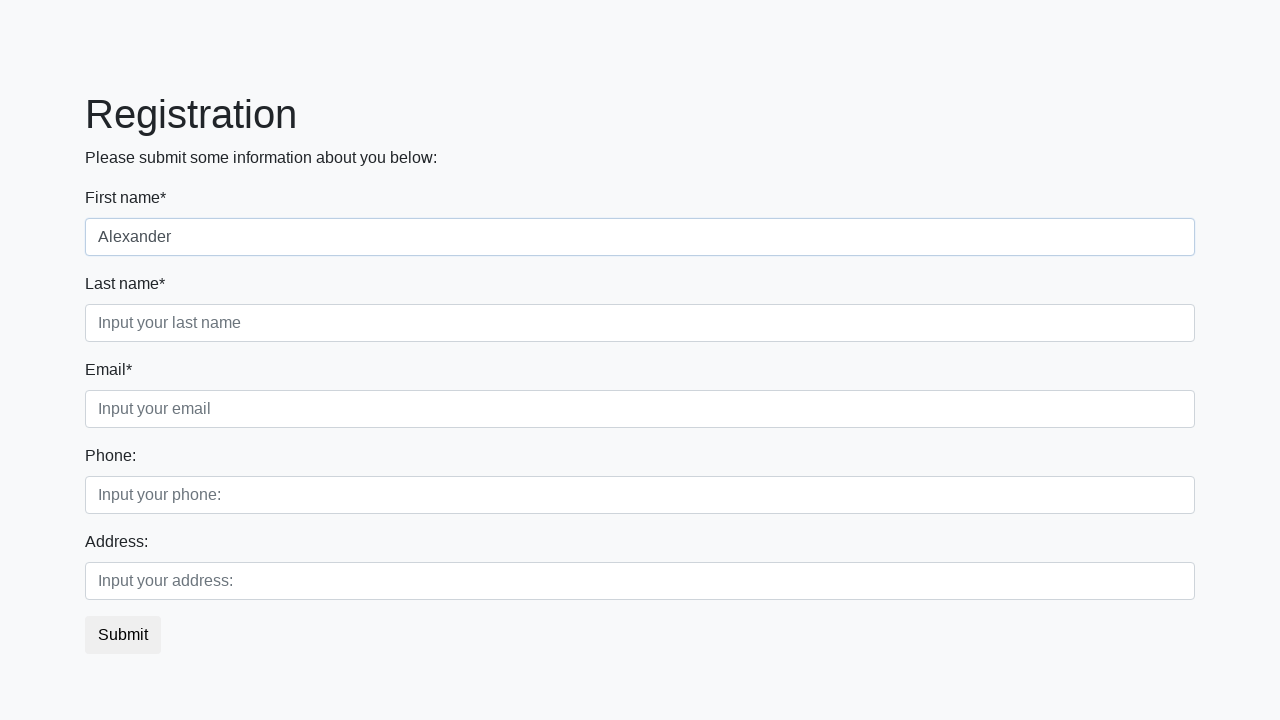

Filled last name field with 'Demin' on input[placeholder='Input your last name']
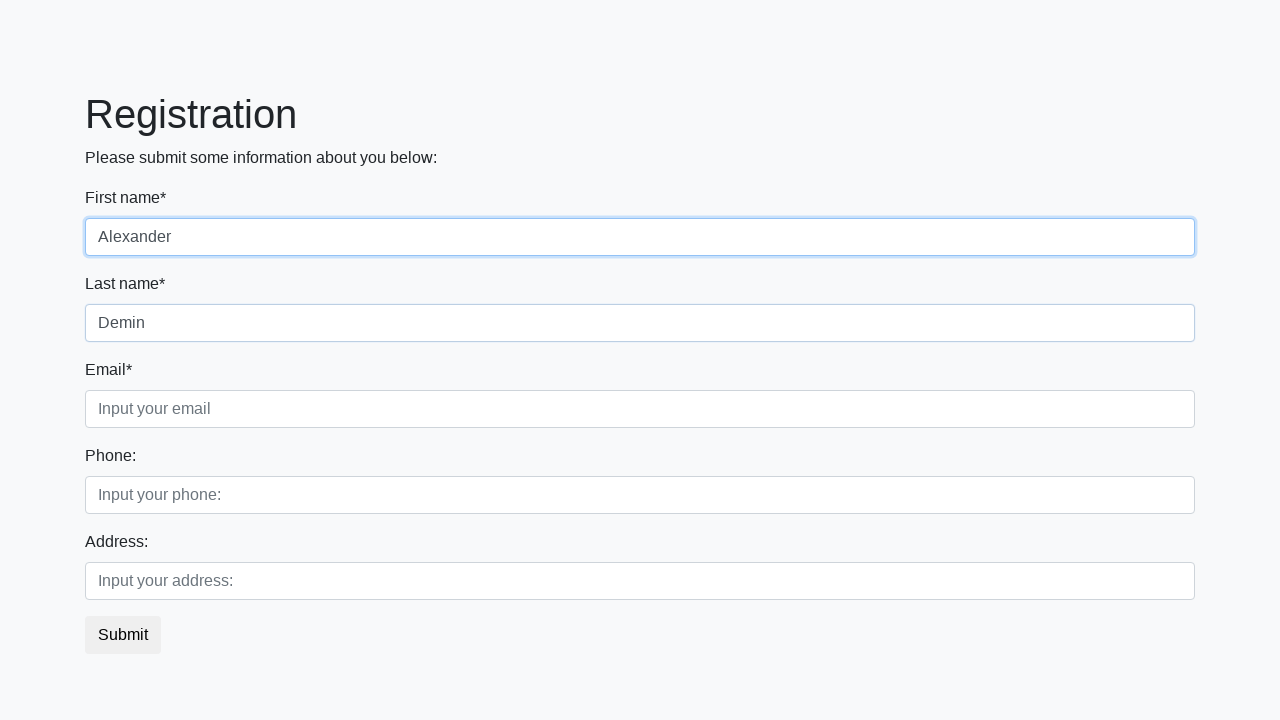

Filled email field with 'adafaf@dsf.com' on .form-control.third
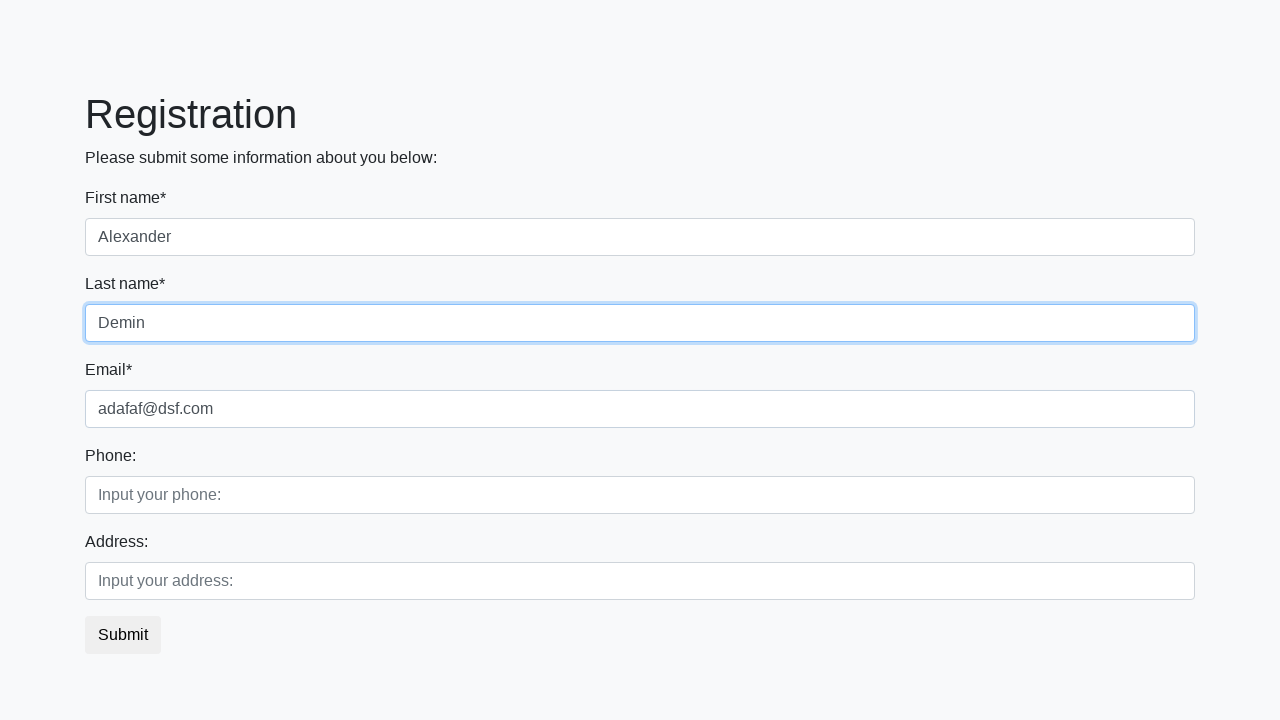

Clicked submit button at (123, 635) on .btn.btn-default
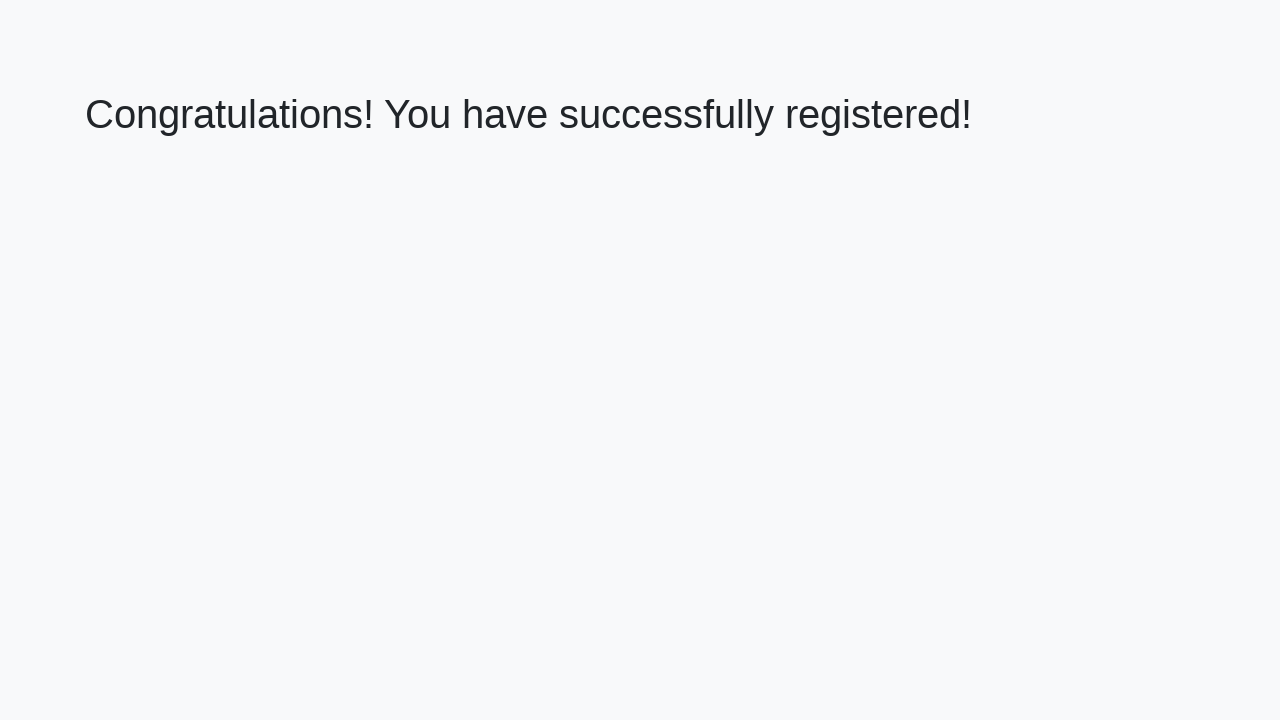

Retrieved success message text
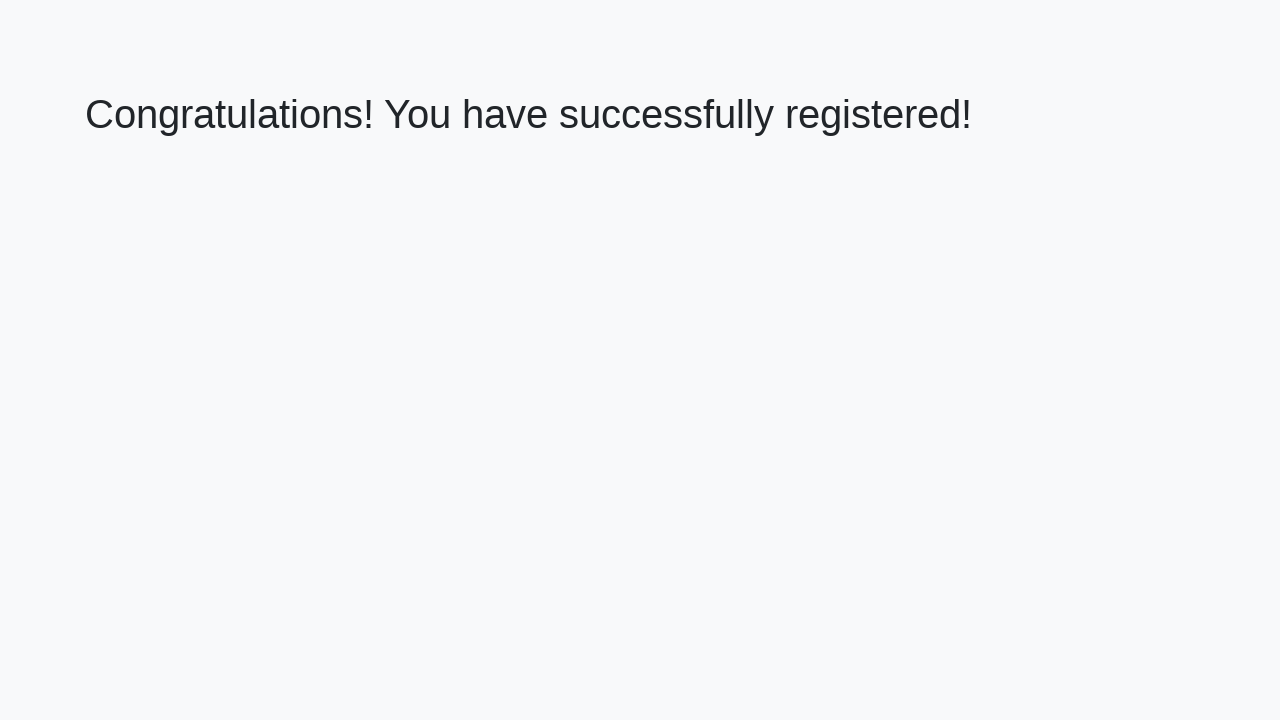

Verified success message: 'Congratulations! You have successfully registered!'
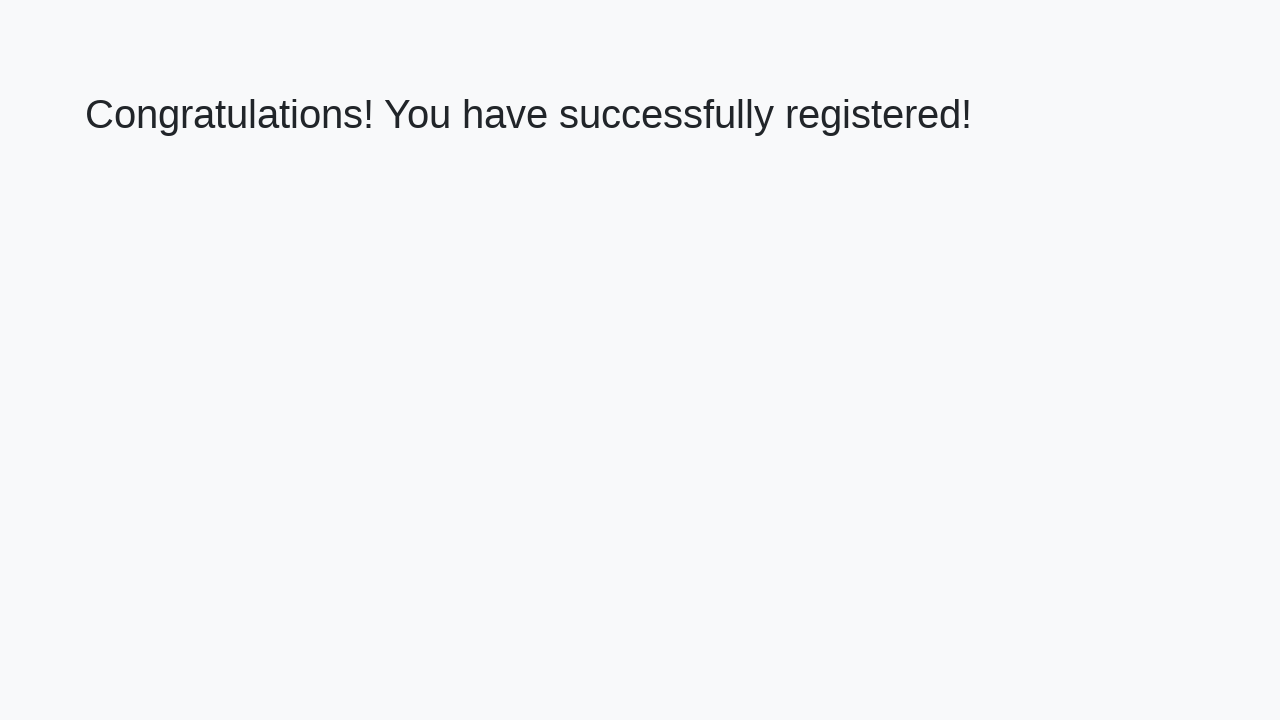

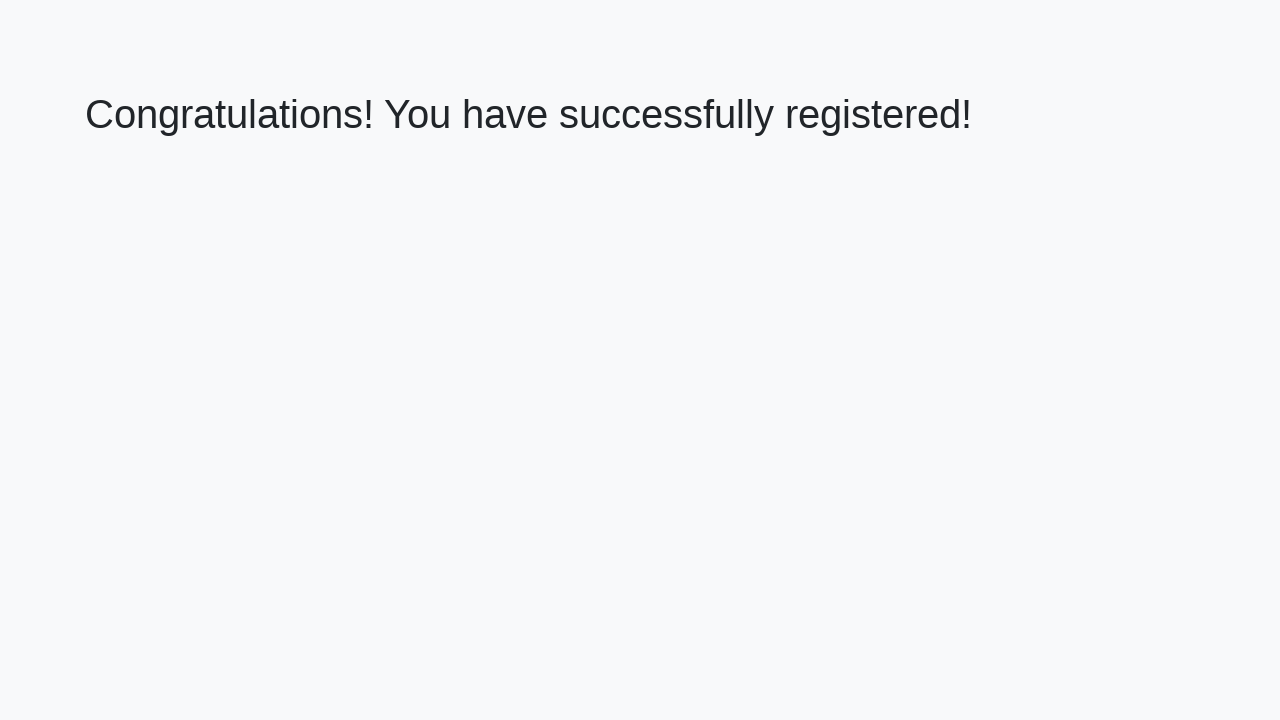